Tests jQuery UI checkbox and radio button functionality by switching to an iframe and clicking on specific checkbox and radio button elements

Starting URL: https://jqueryui.com/checkboxradio/

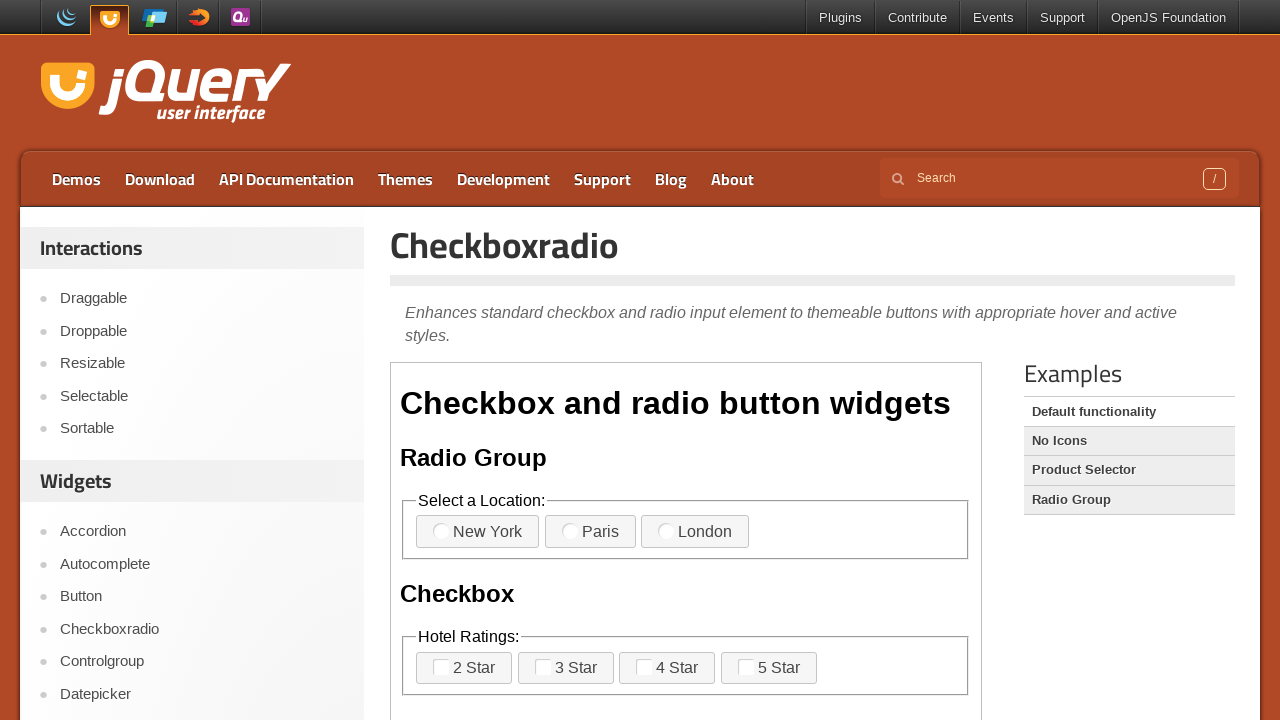

Located and switched to the iframe containing checkbox/radio demo
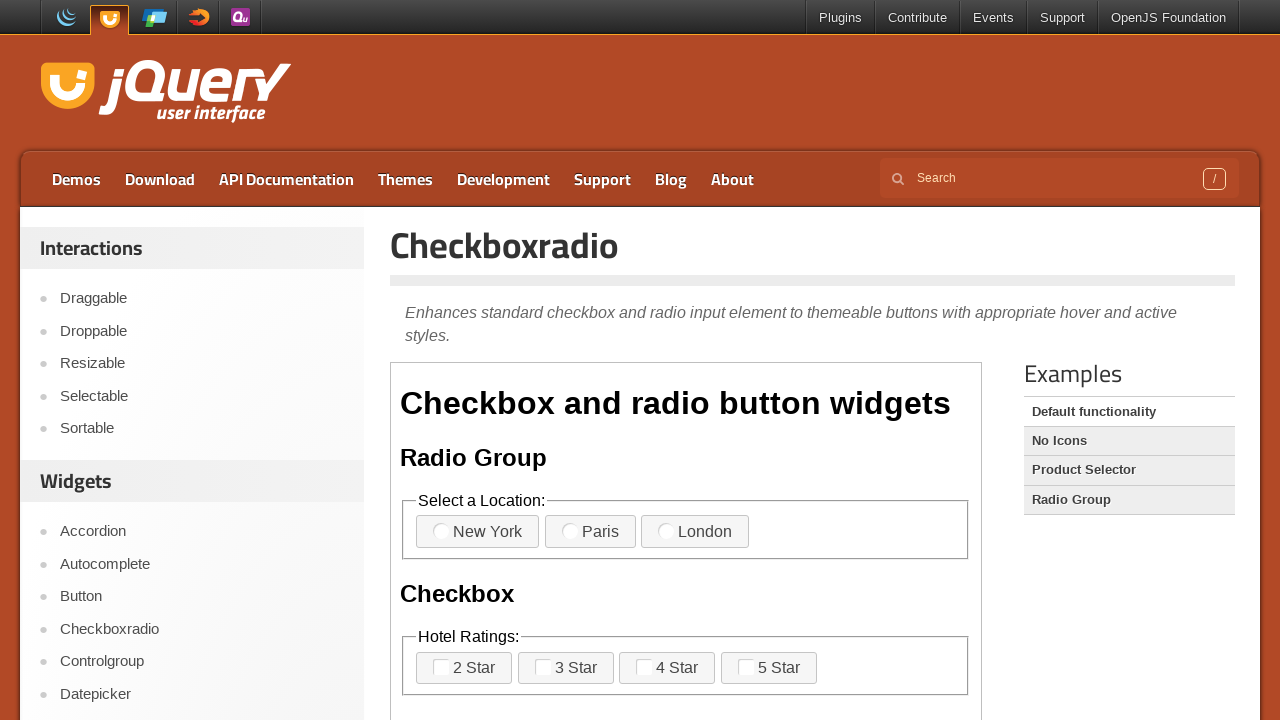

Clicked the third label in the first fieldset (radio button) at (695, 532) on iframe >> nth=0 >> internal:control=enter-frame >> xpath=//body/div[1]/fieldset[
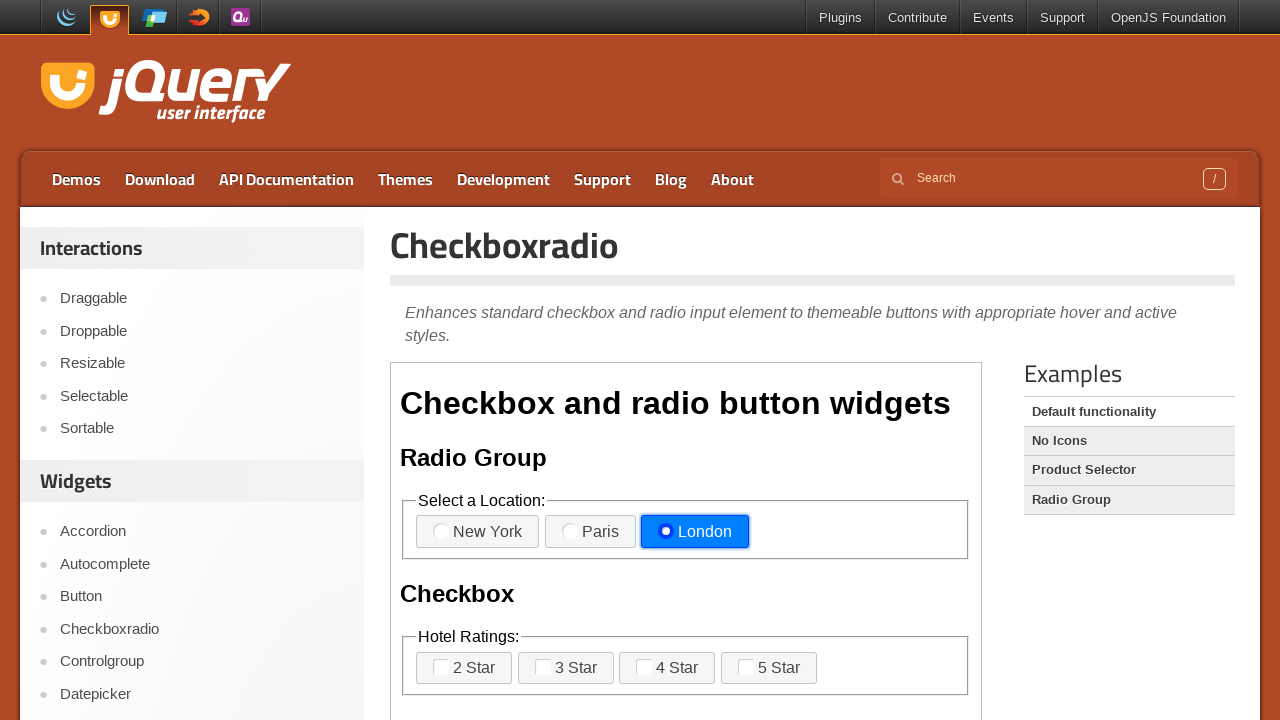

Clicked the fourth label in the second fieldset (checkbox) at (769, 668) on iframe >> nth=0 >> internal:control=enter-frame >> xpath=//body/div[1]/fieldset[
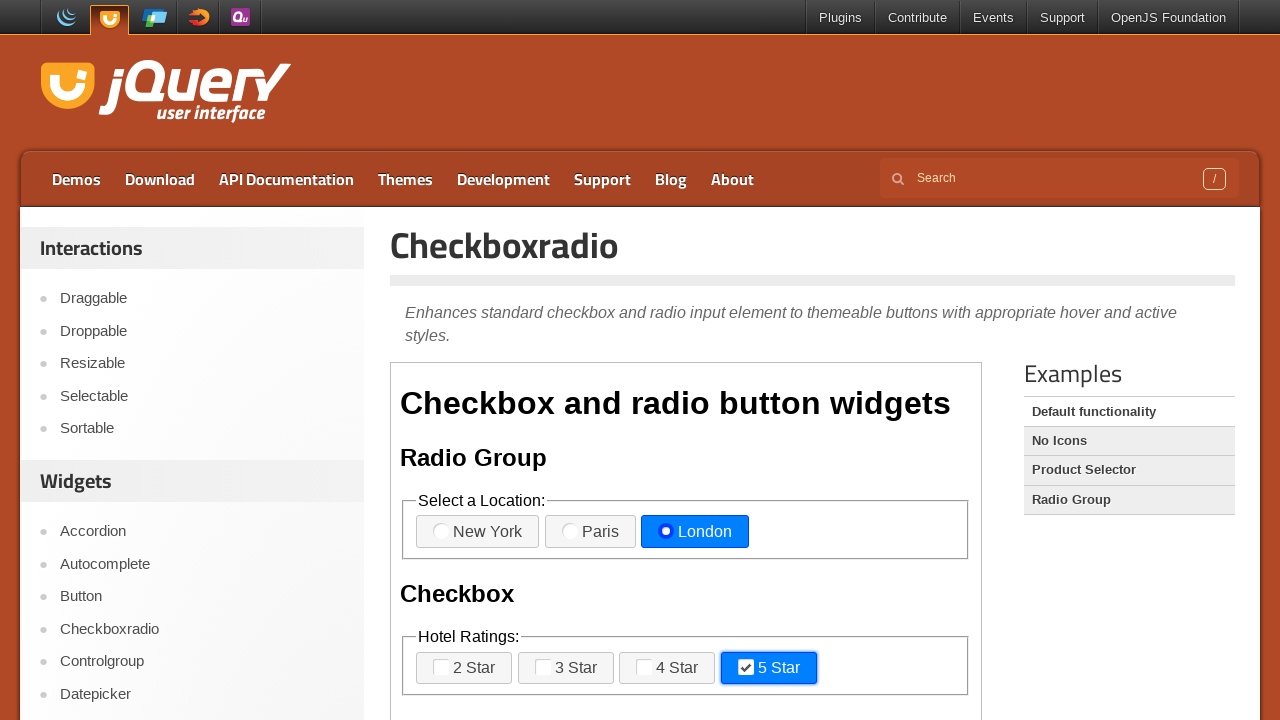

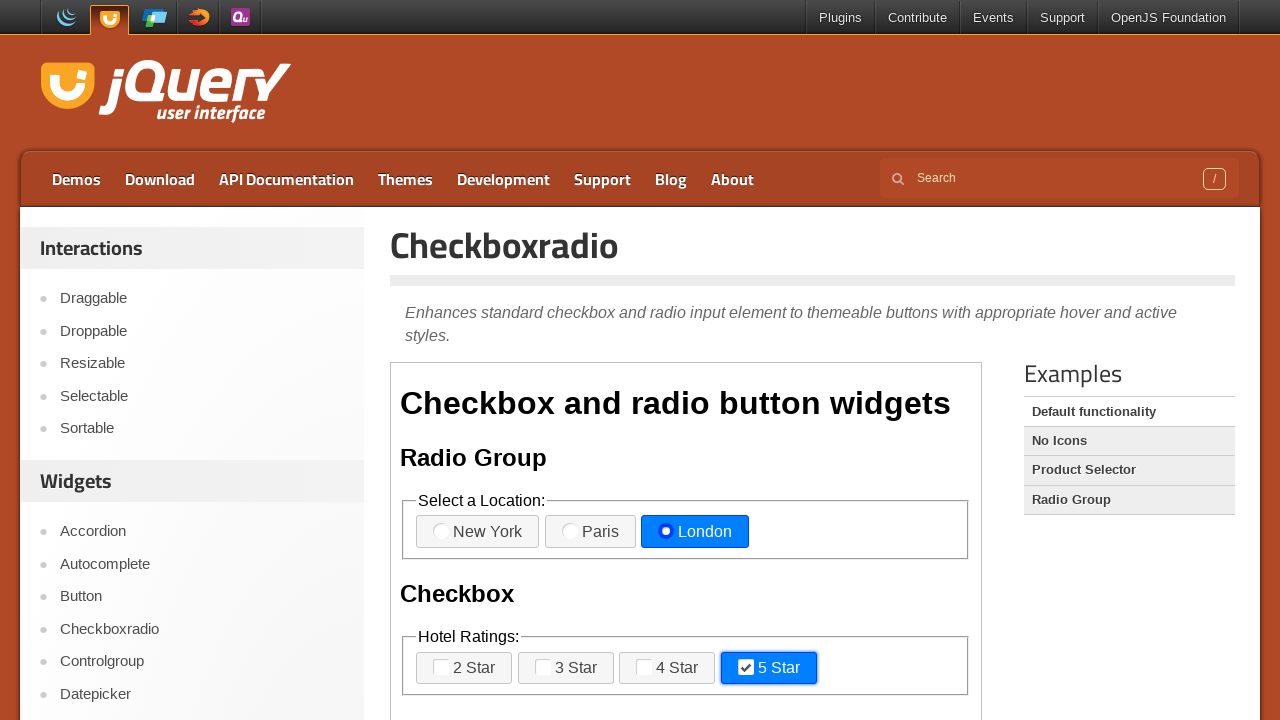